Tests the China Railway 12306 ticket query functionality by filling in departure and arrival station names and clicking the search button

Starting URL: https://kyfw.12306.cn/otn/leftTicket/init

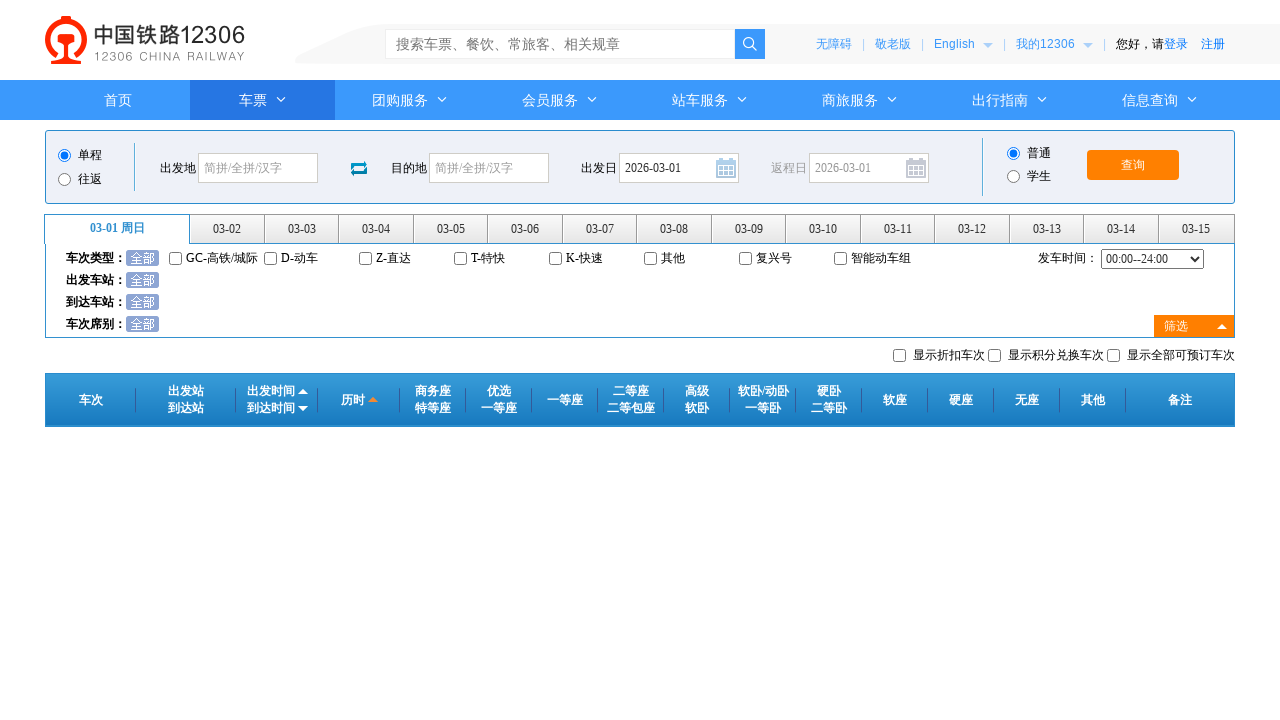

Waited for departure station input field to load
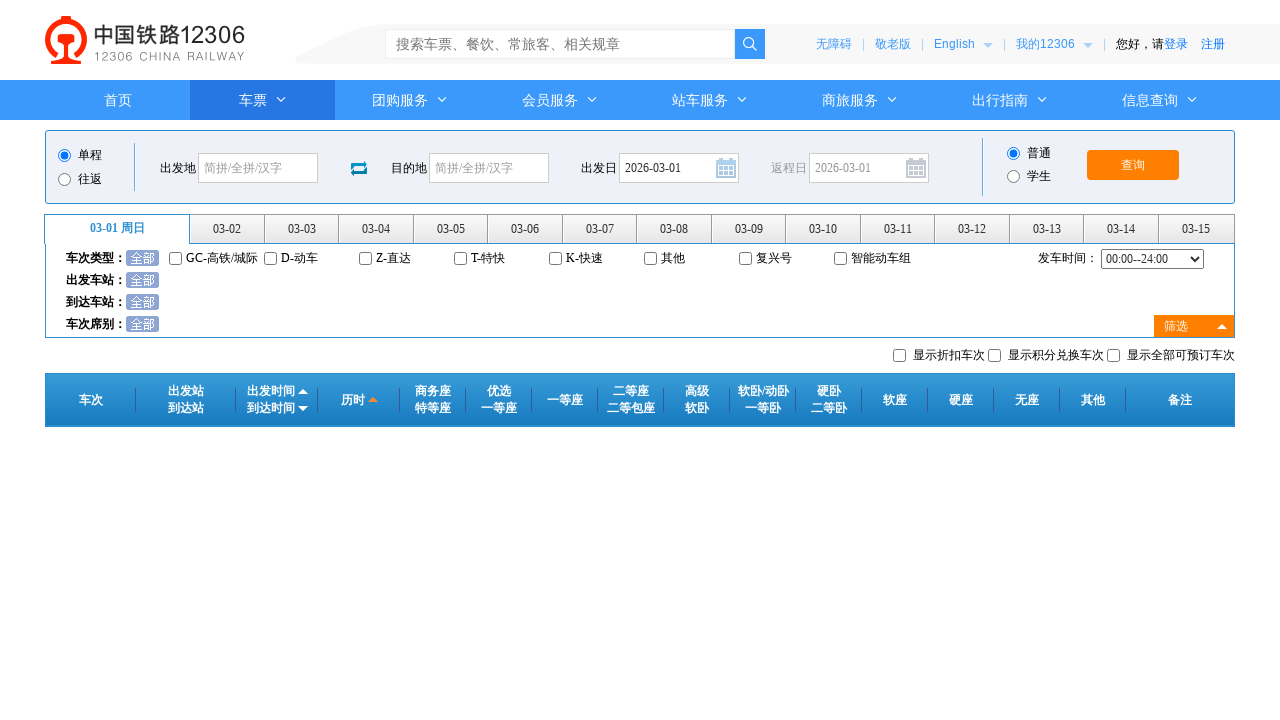

Waited for arrival station input field to load
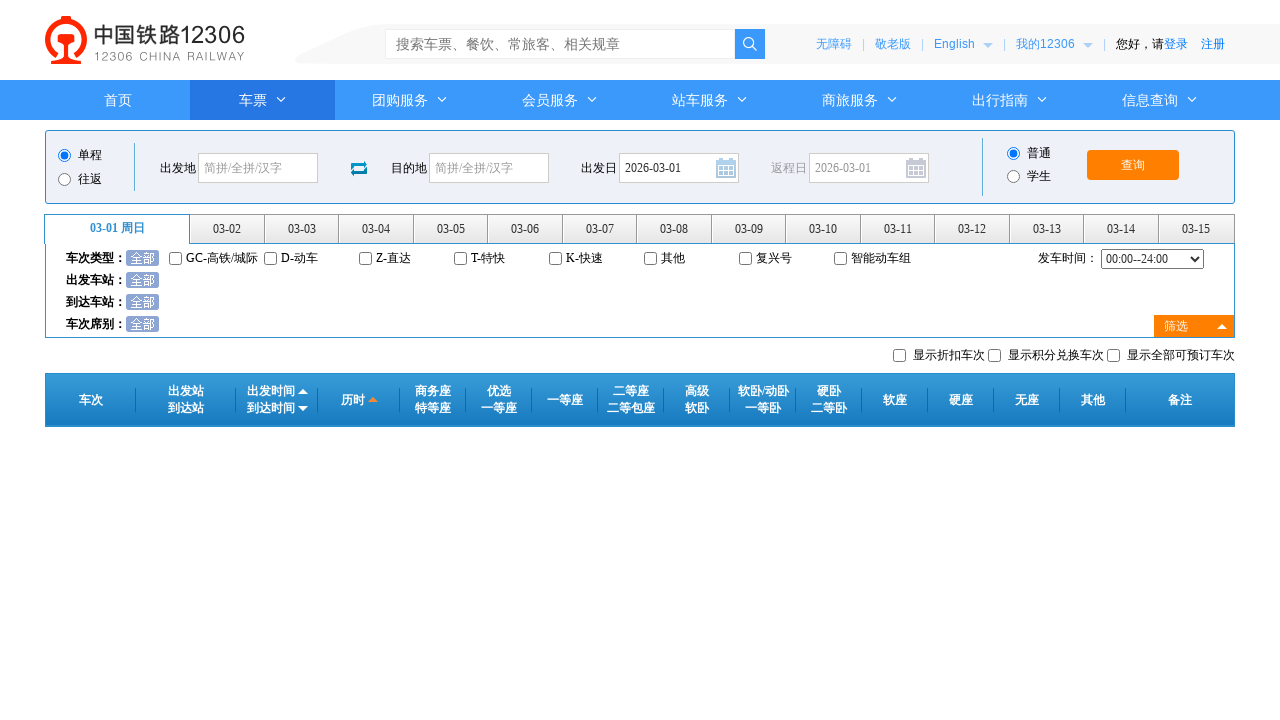

Waited for query ticket button to load
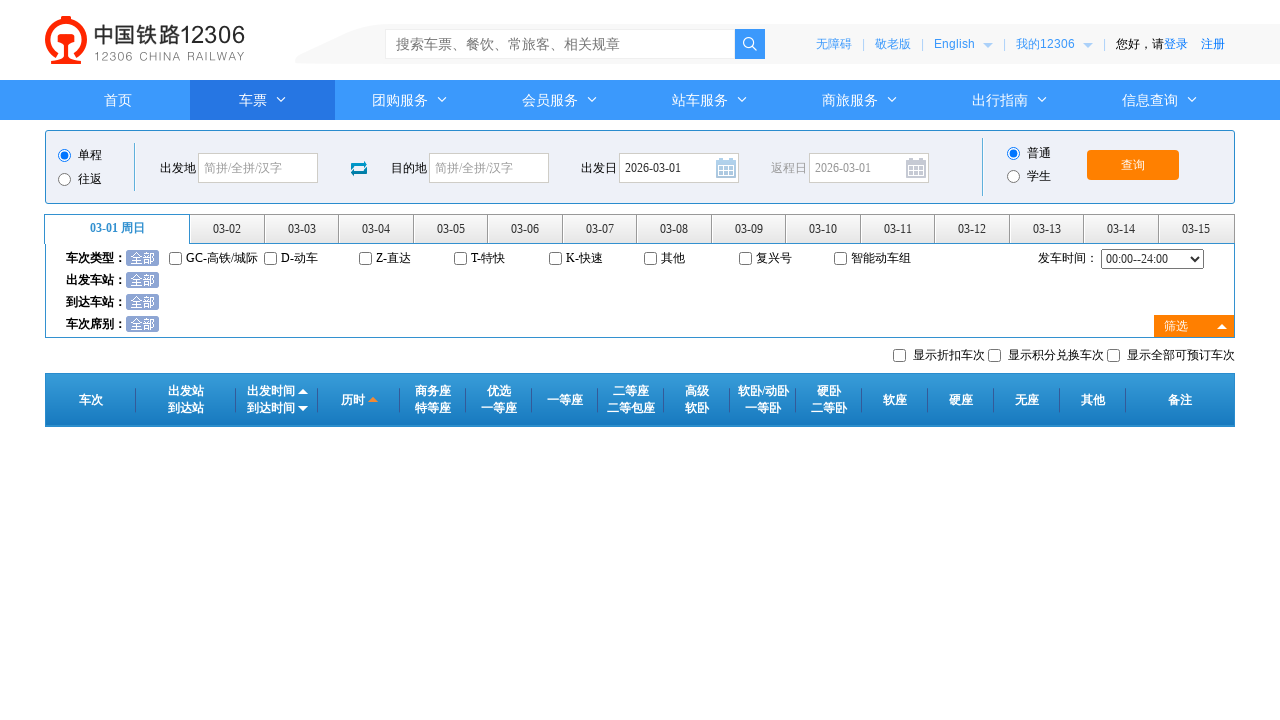

Clicked on departure station input field at (258, 168) on #fromStationText
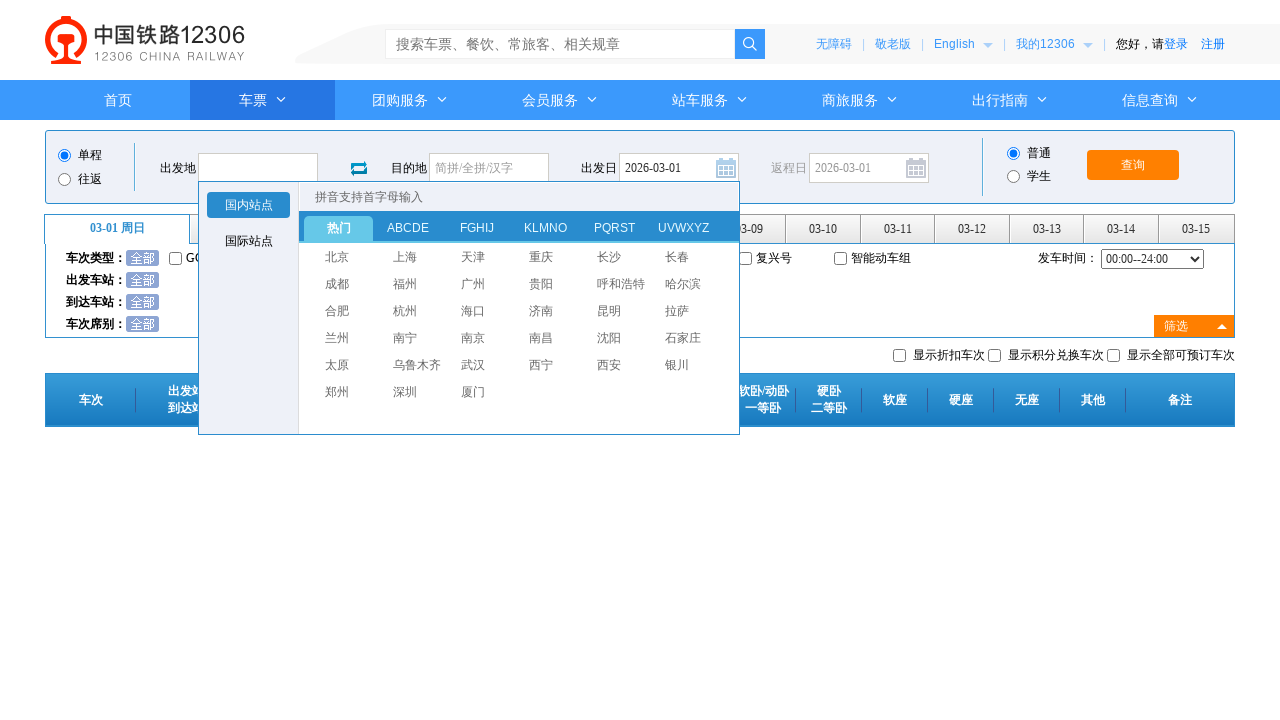

Filled departure station with '北京' (Beijing) on #fromStationText
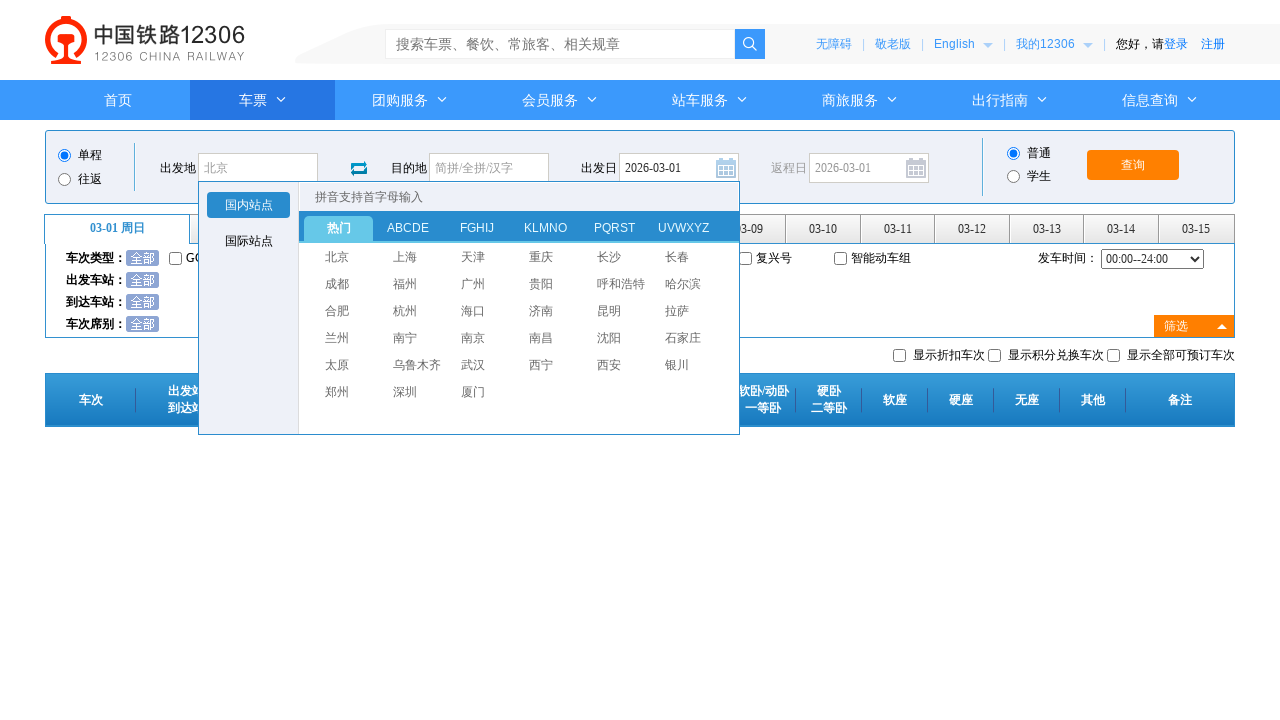

Pressed Enter to confirm departure station selection
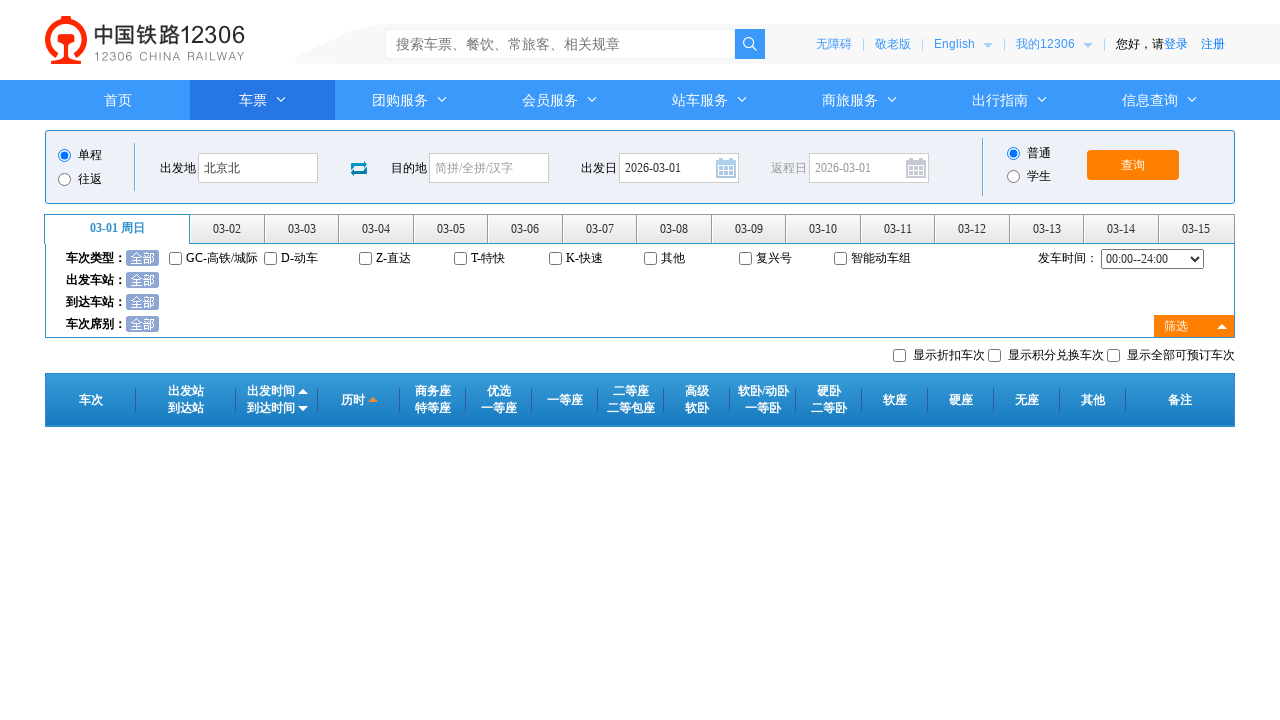

Clicked on arrival station input field at (489, 168) on #toStationText
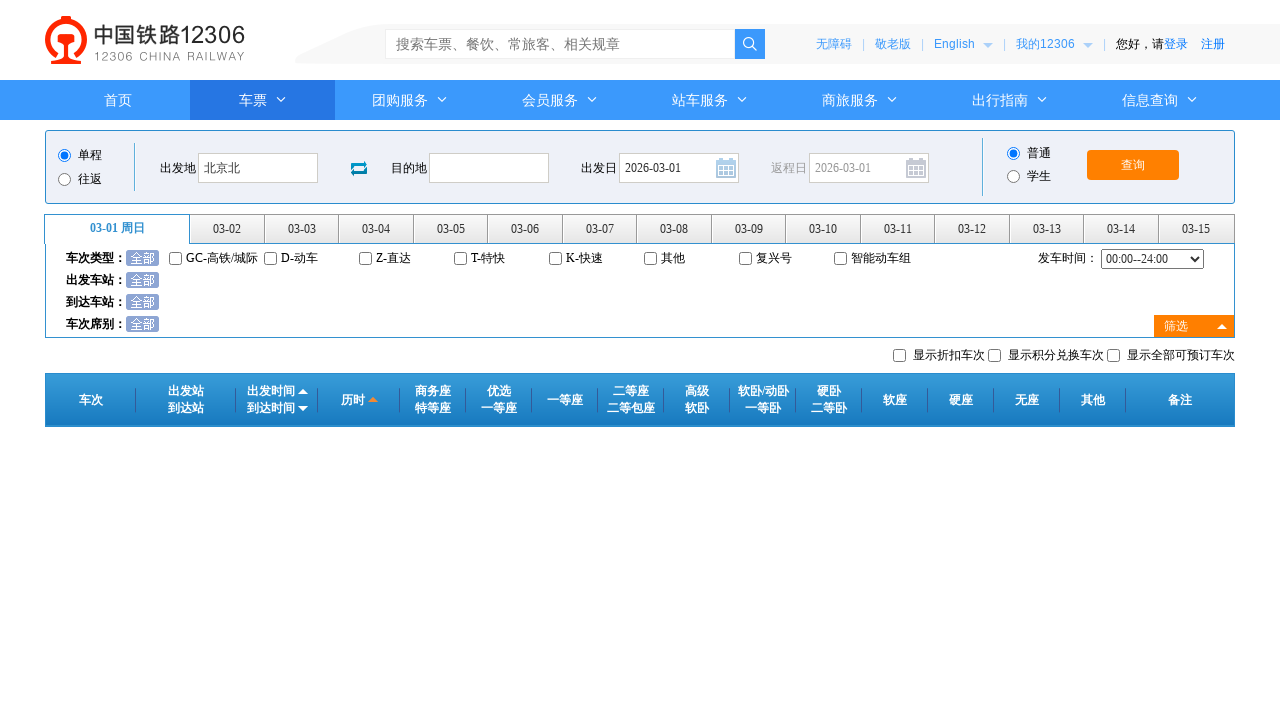

Filled arrival station with '石家庄' (Shijiazhuang) on #toStationText
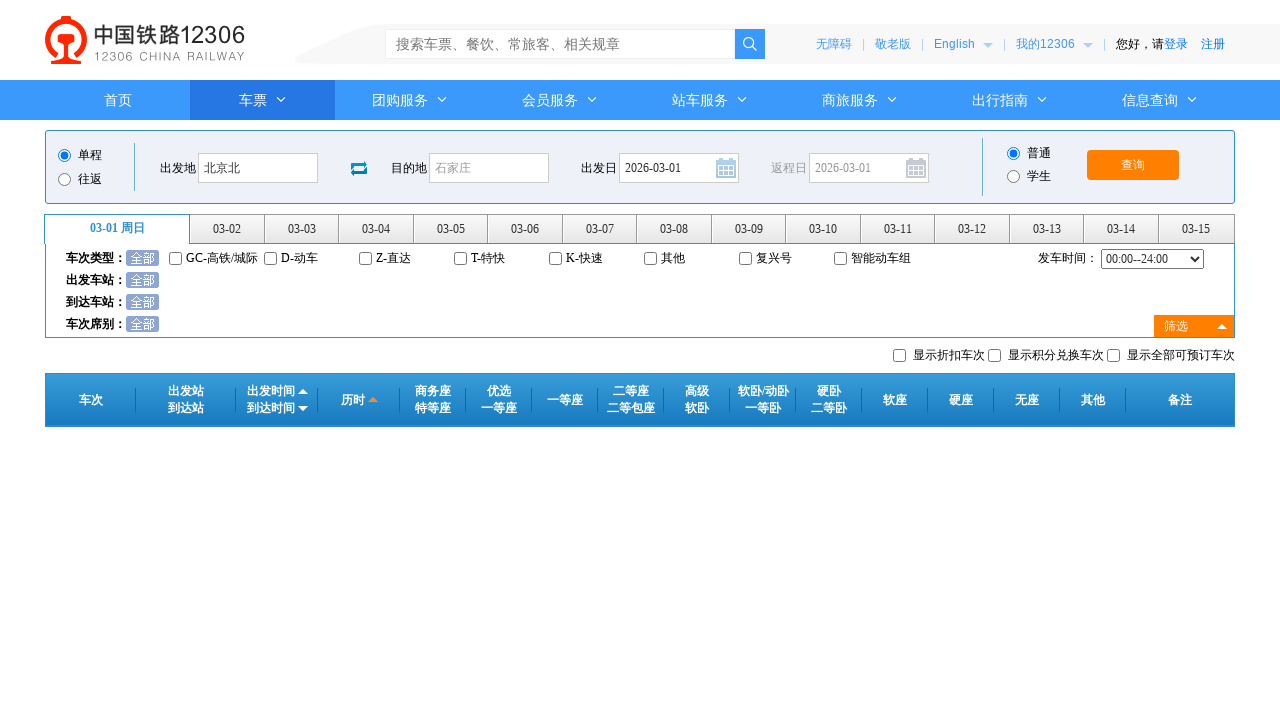

Pressed Enter to confirm arrival station selection
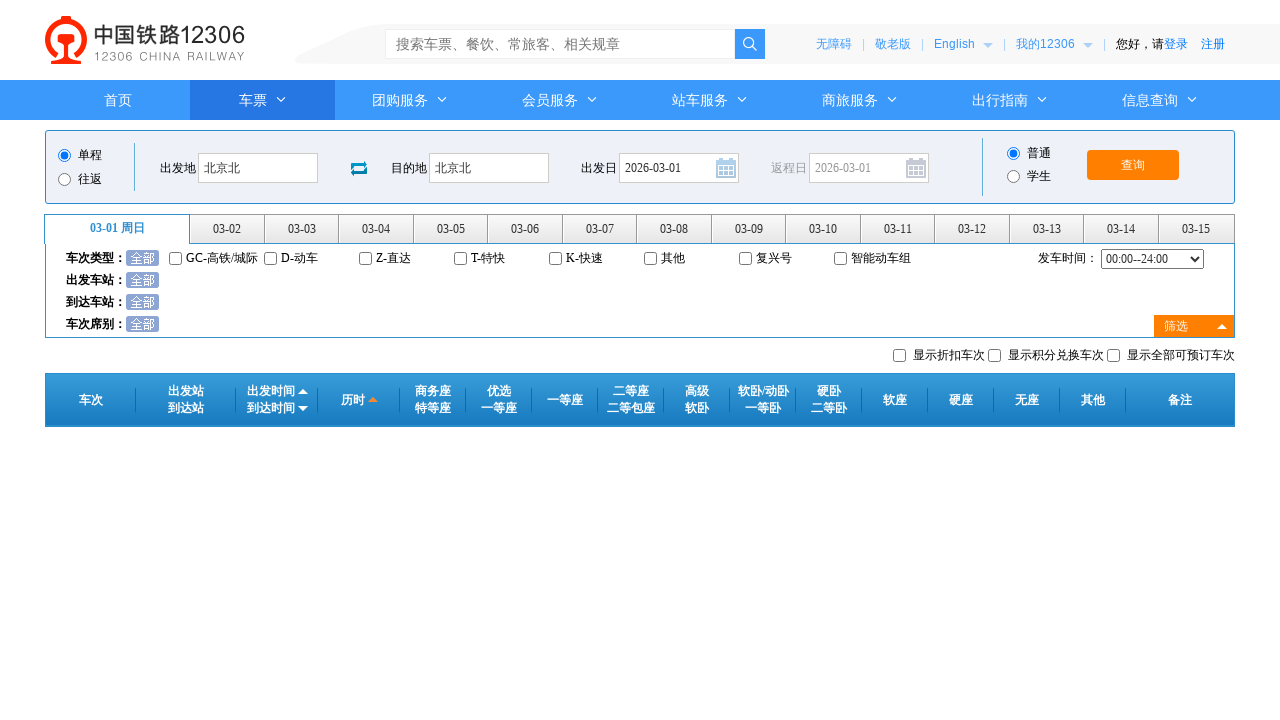

Clicked the query ticket button to search for available trains at (1133, 165) on #query_ticket
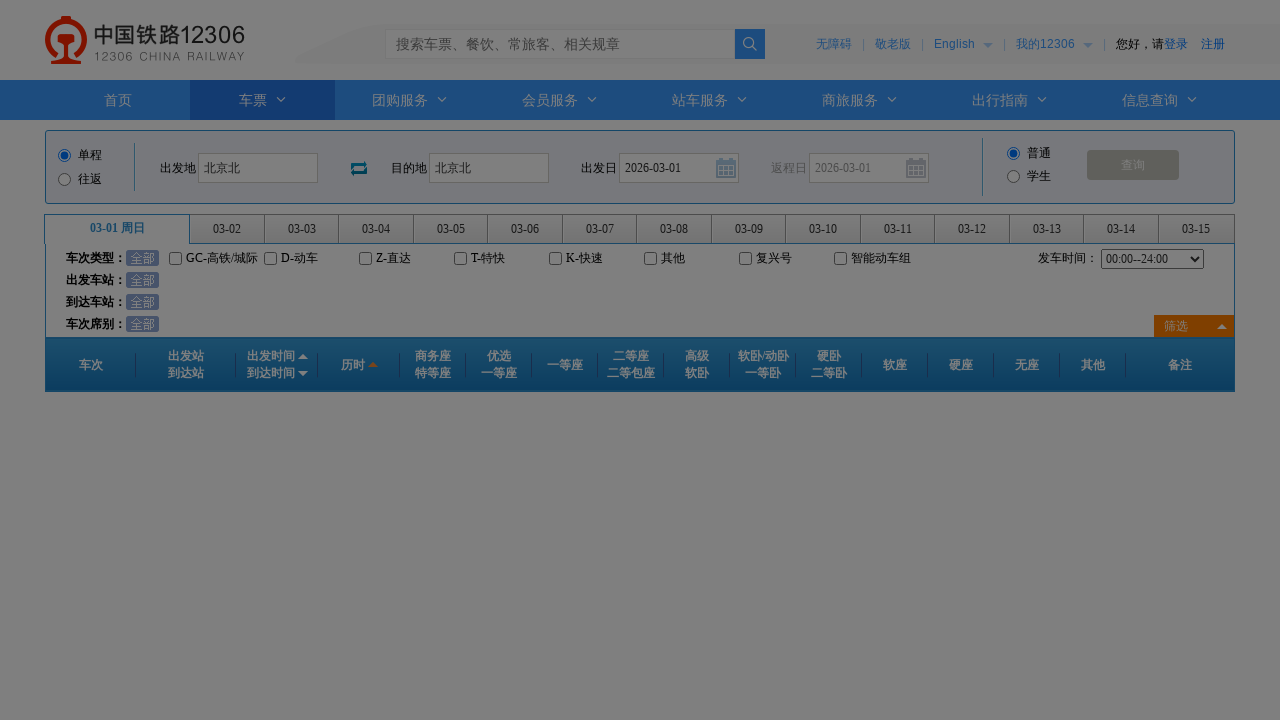

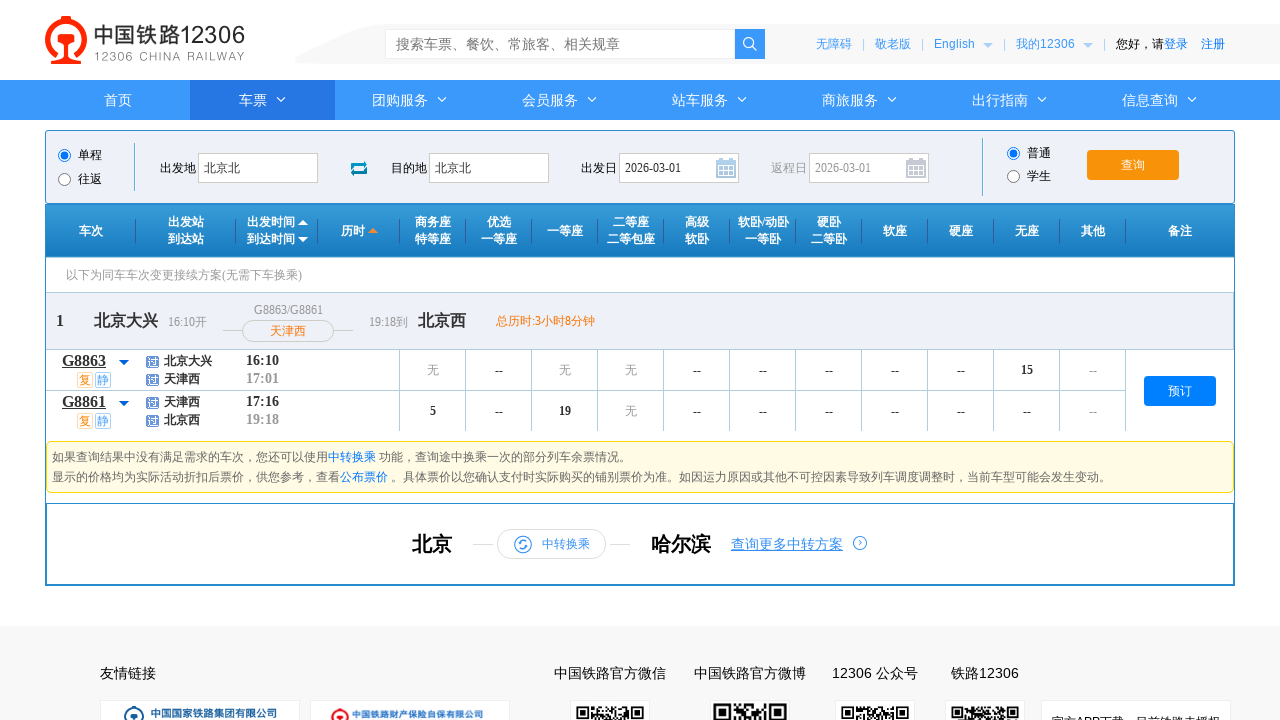